Tests right-click context menu functionality by performing a right-click action on a designated element

Starting URL: https://swisnl.github.io/jQuery-contextMenu/demo.html

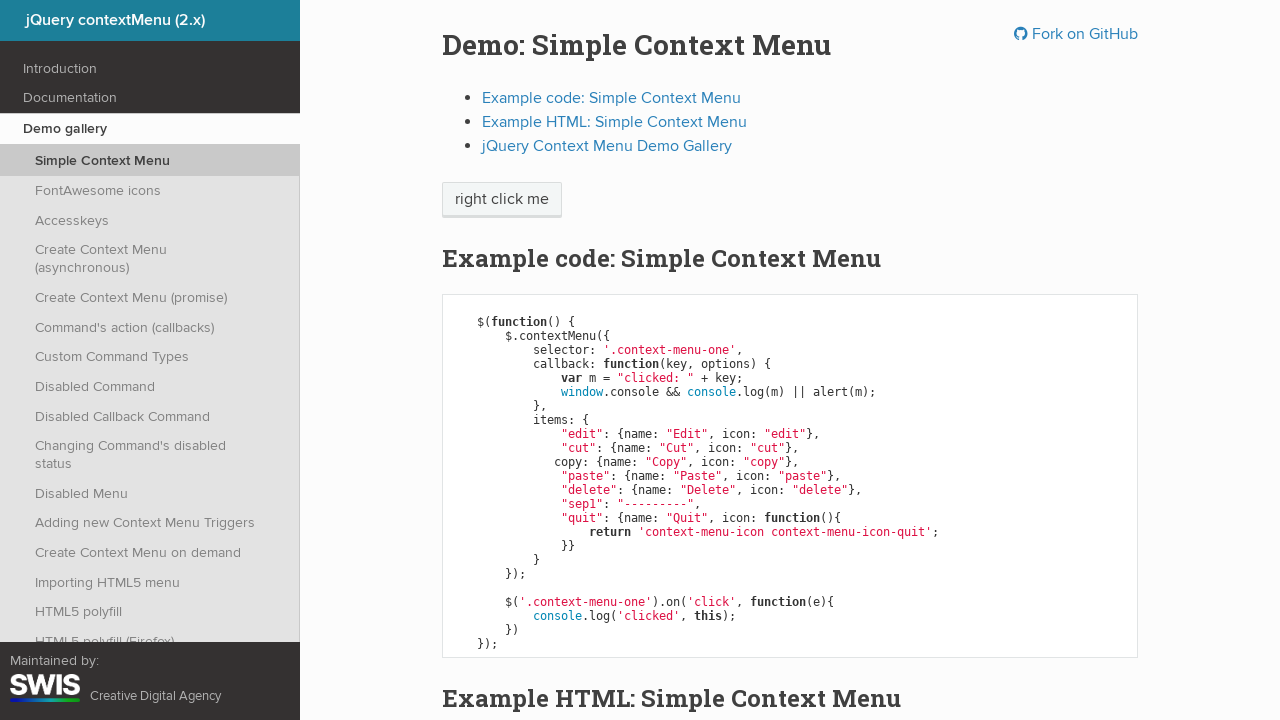

Located the 'right click me' element using XPath
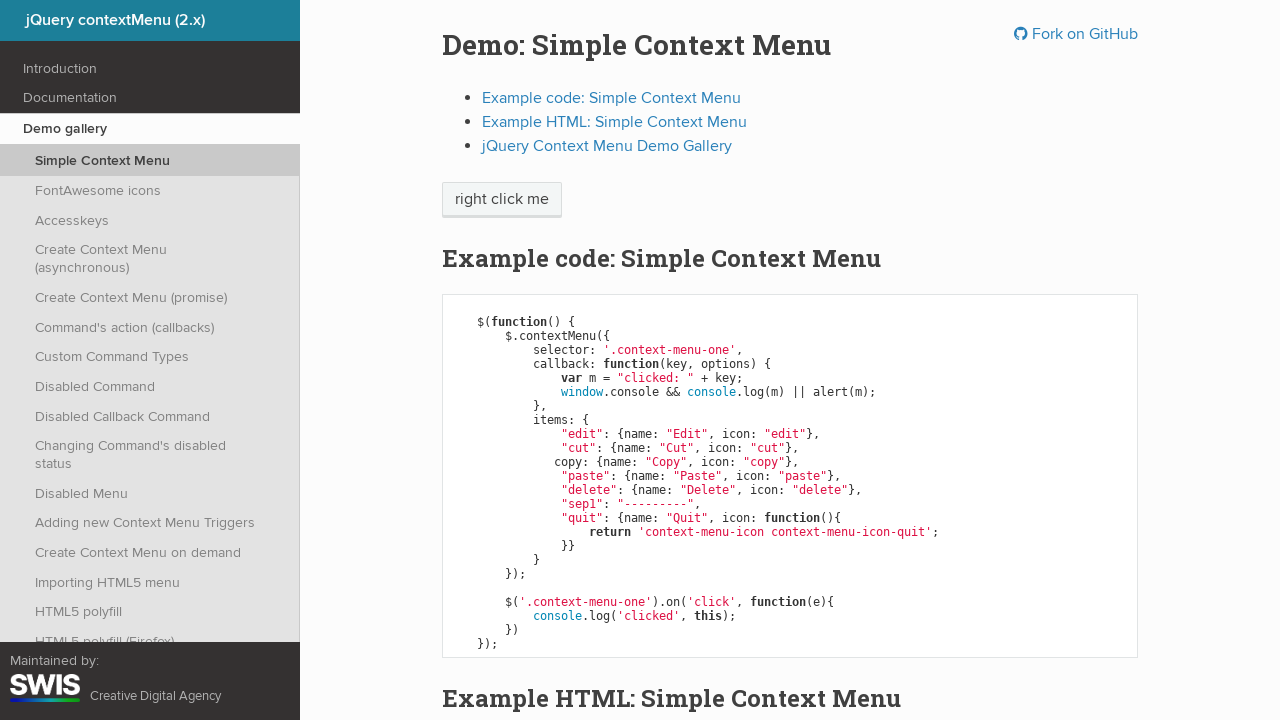

Performed right-click on the 'right click me' element to open context menu at (502, 200) on xpath=//span[text()='right click me']
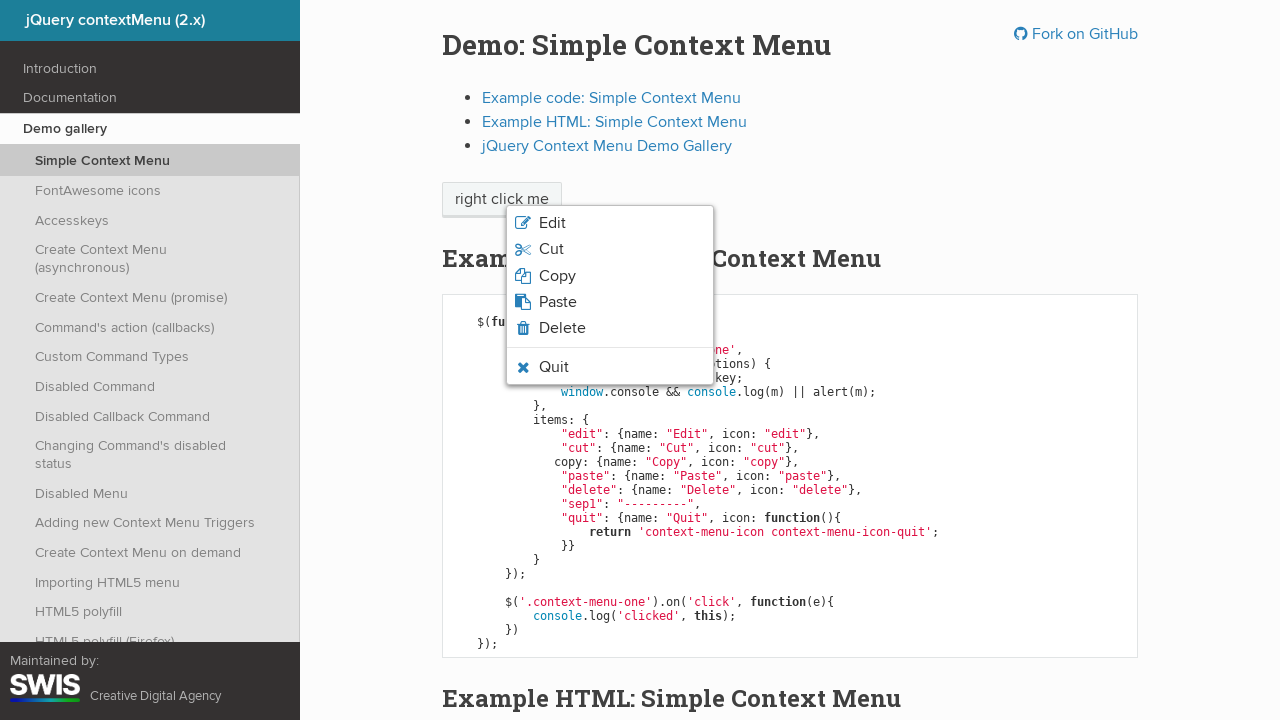

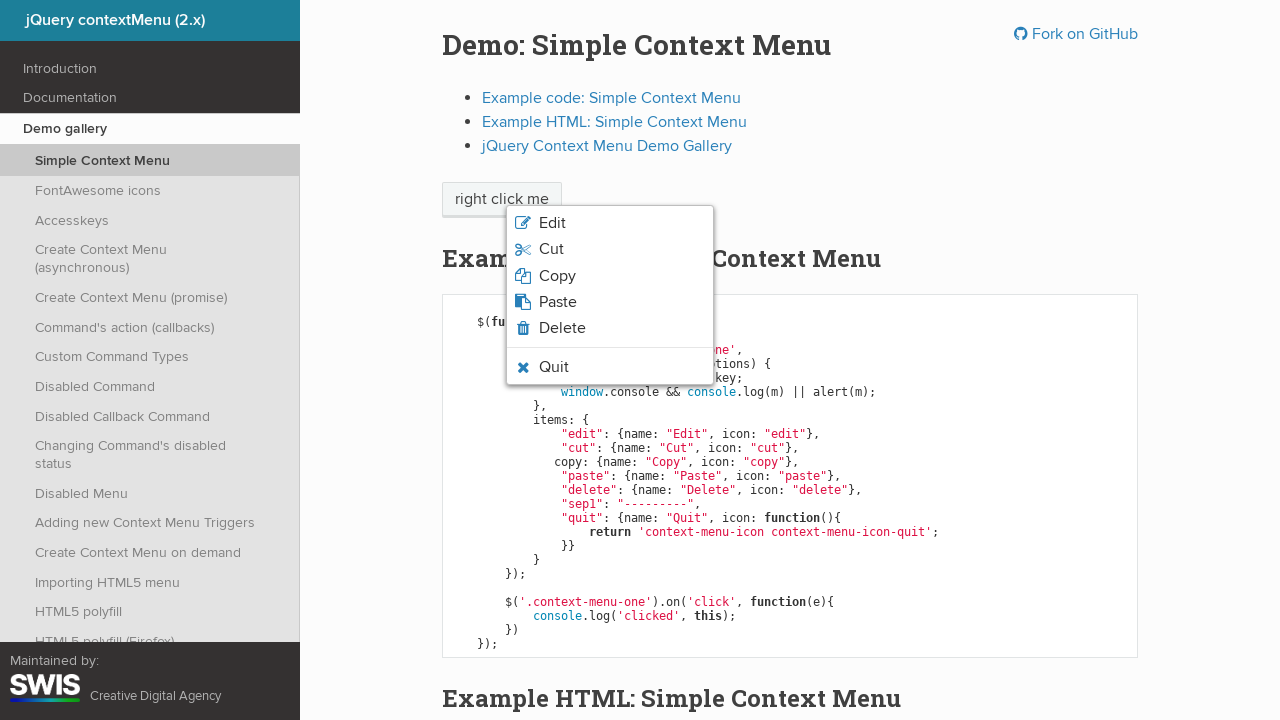